Validates that the color "Blue" is available in the form's favorite color section

Starting URL: https://practice-automation.com/

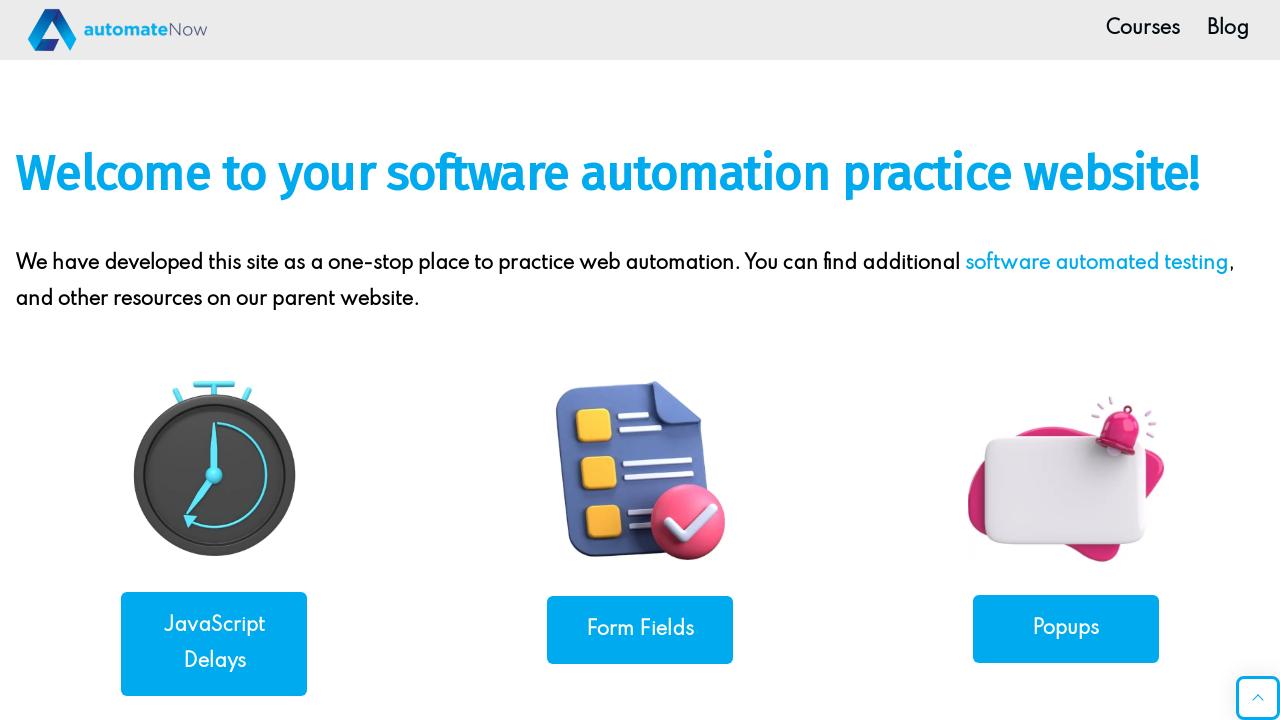

Clicked on form-fields link at (640, 630) on a[href*='form-fields']
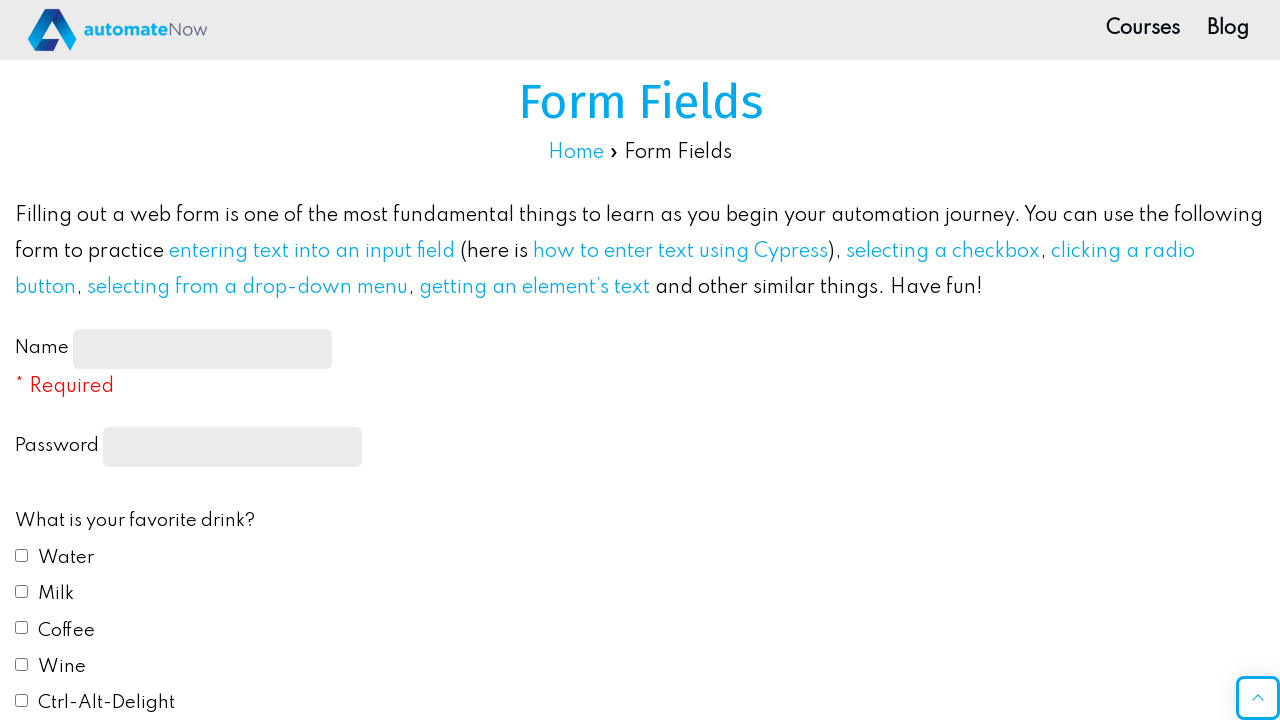

Form with id 'feedbackForm' loaded
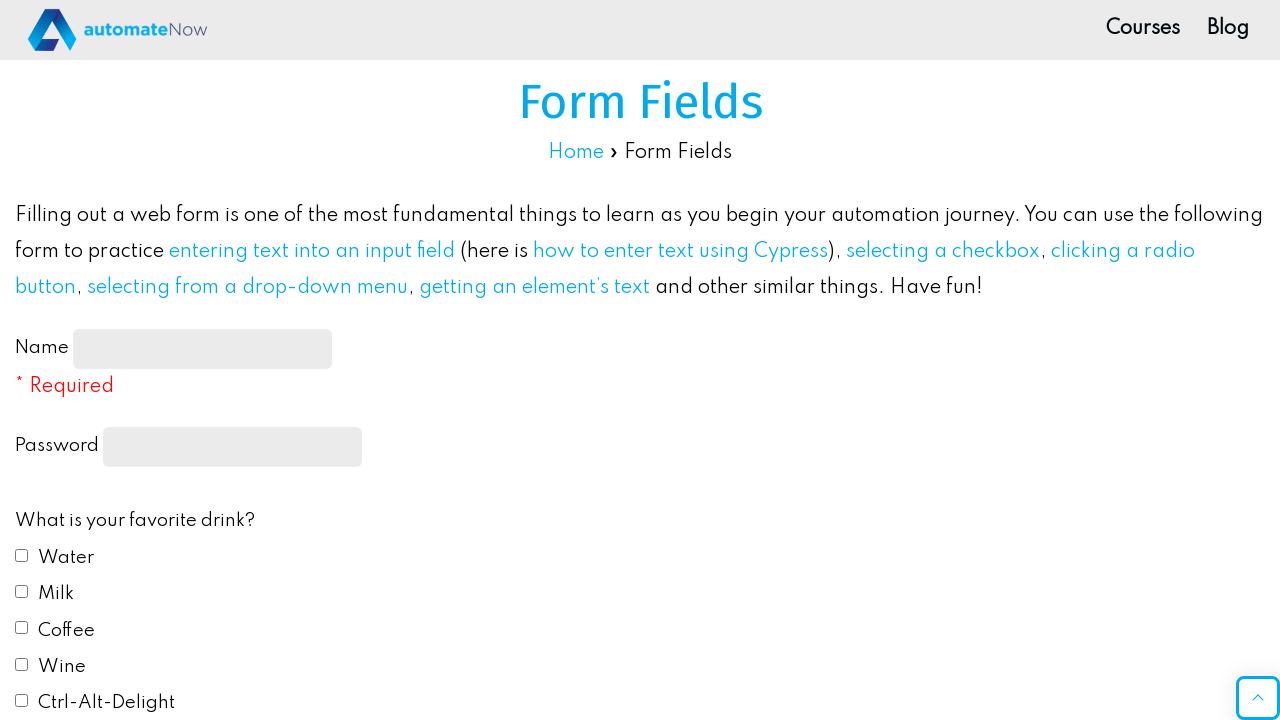

Located Blue color radio button
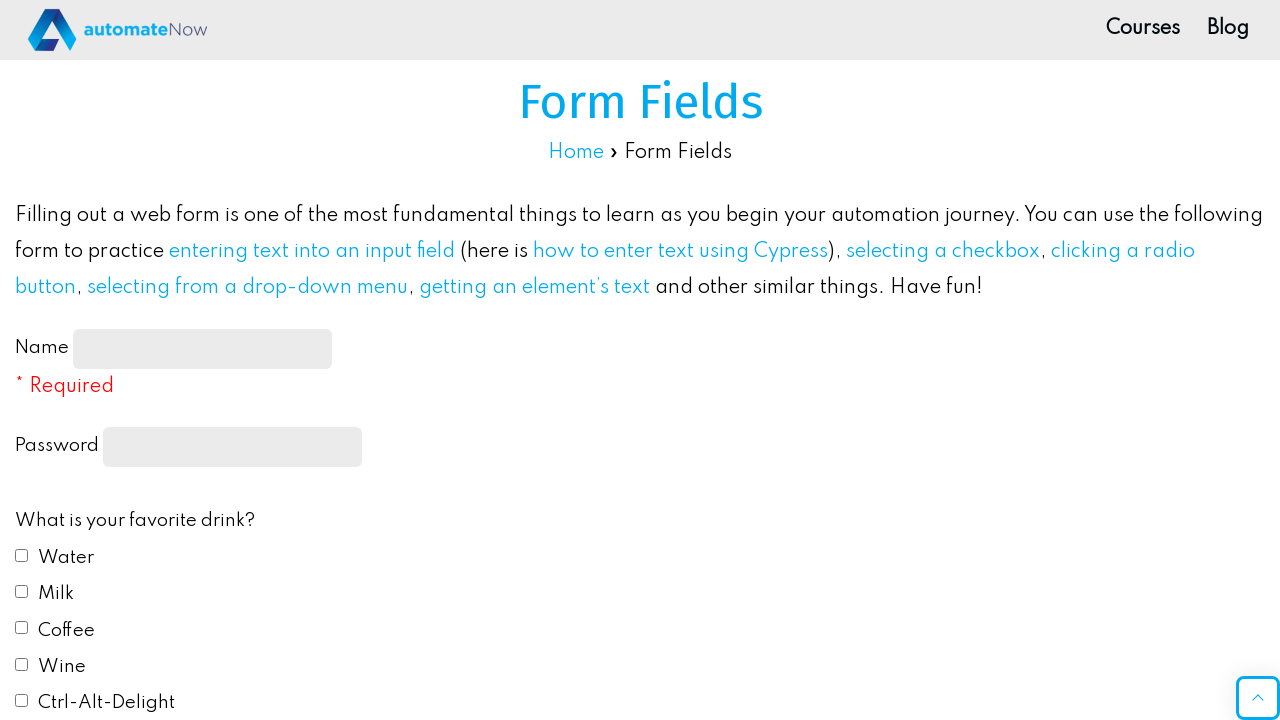

Verified that Blue color option is visible and available
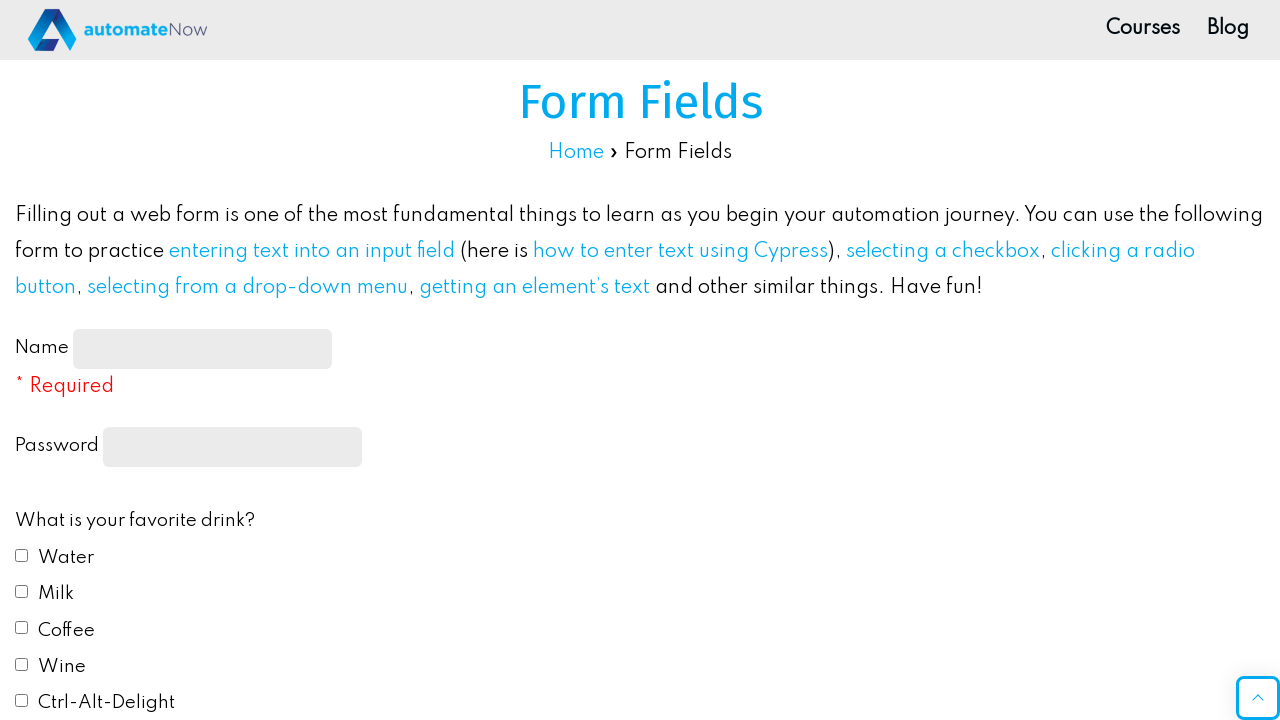

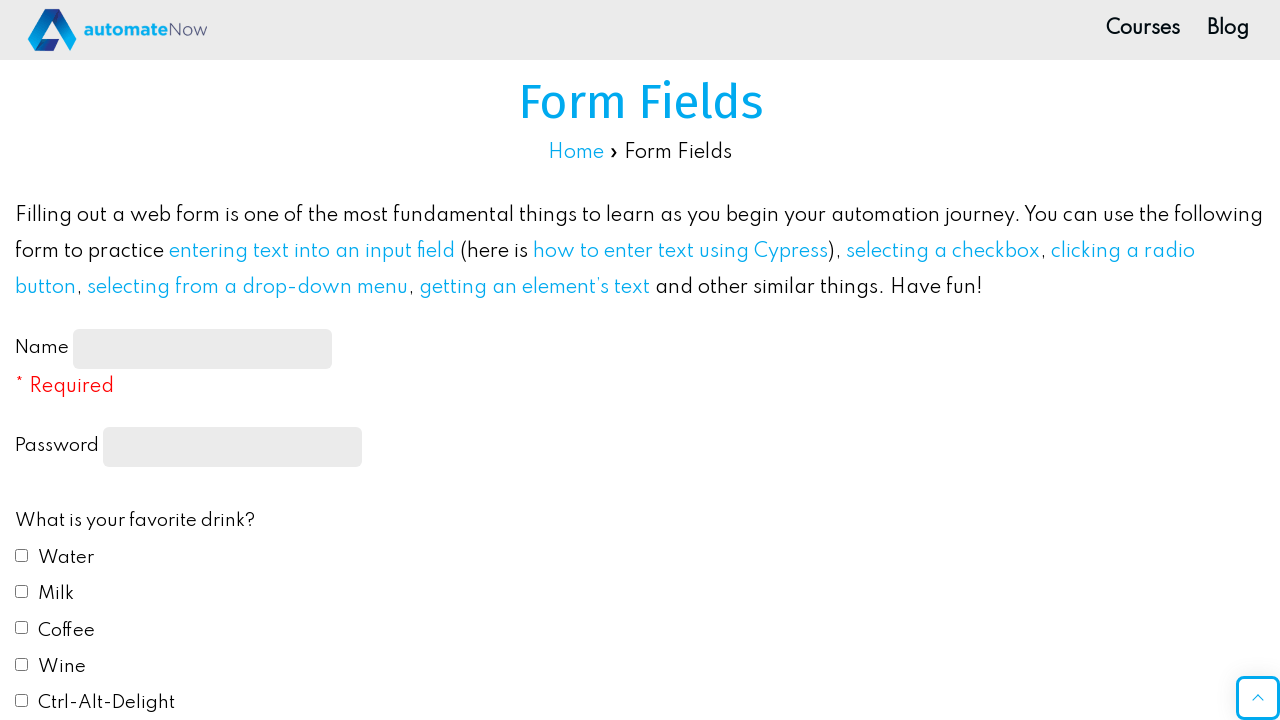